Tests that the 'Add timer' button is visible and can be clicked to add a timer (incomplete test in original).

Starting URL: https://lejonmanen.github.io/timer-vue/

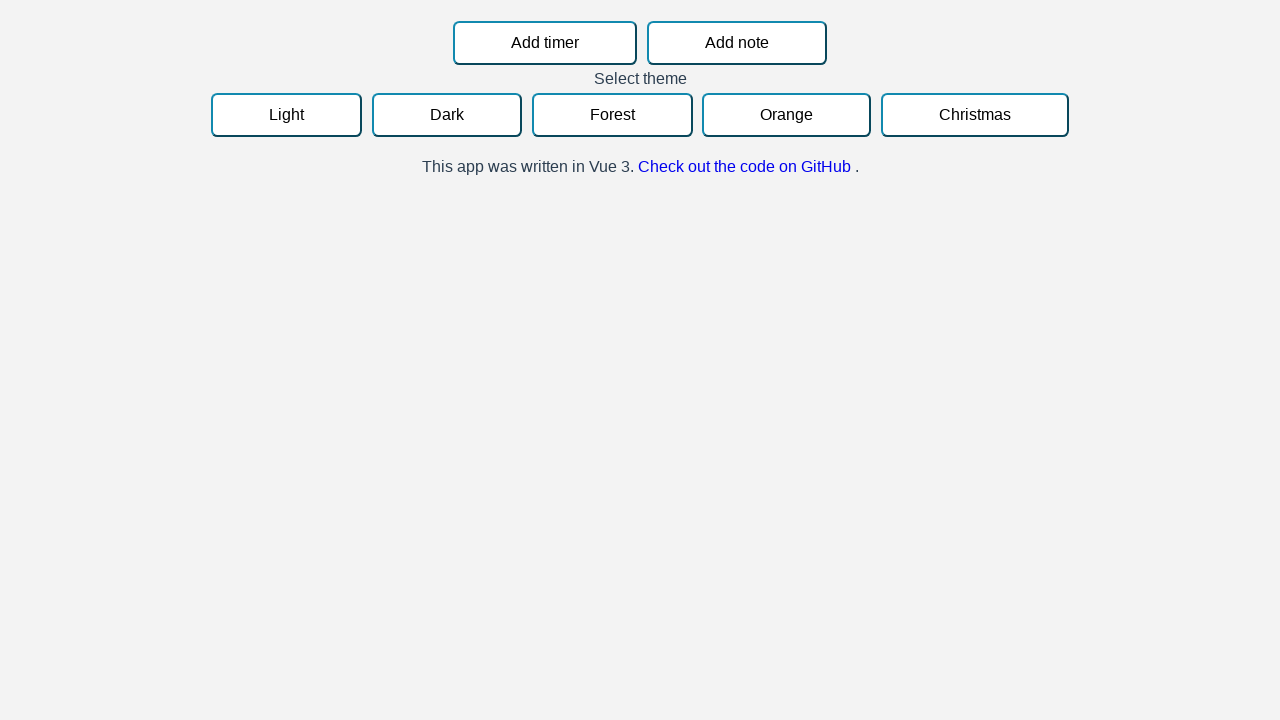

Located 'Add timer' button element
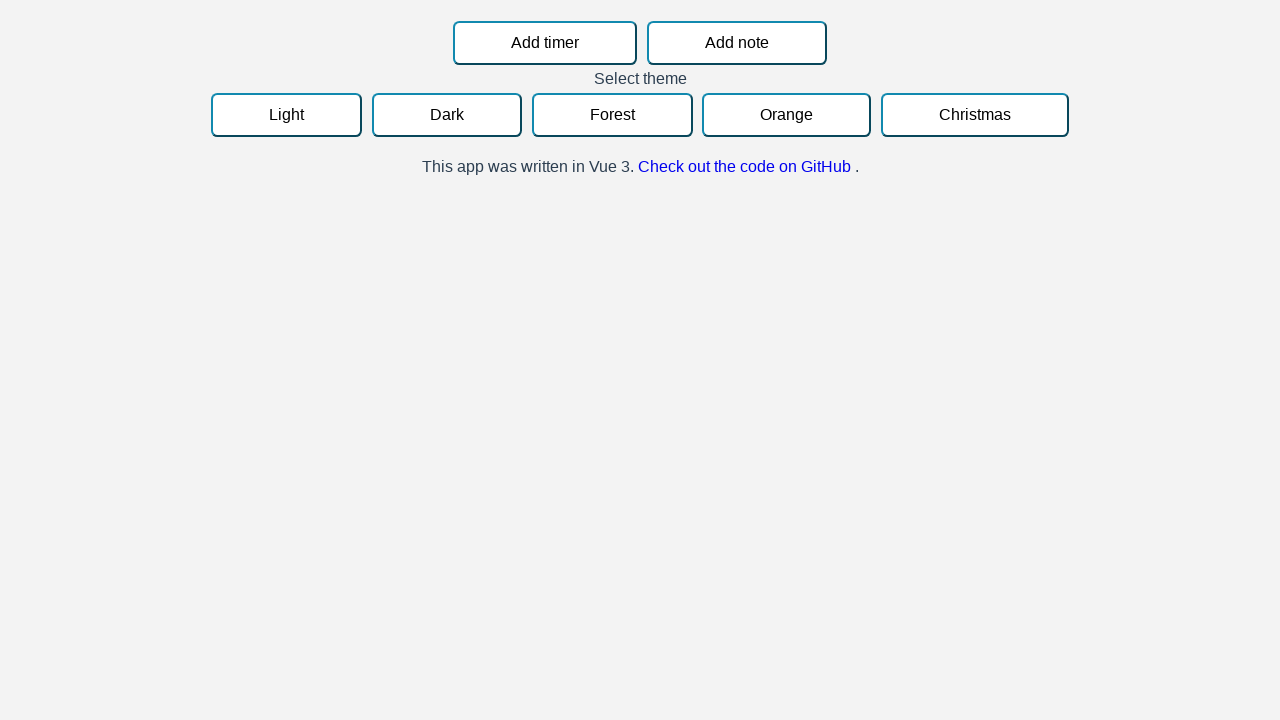

Verified 'Add timer' button is visible
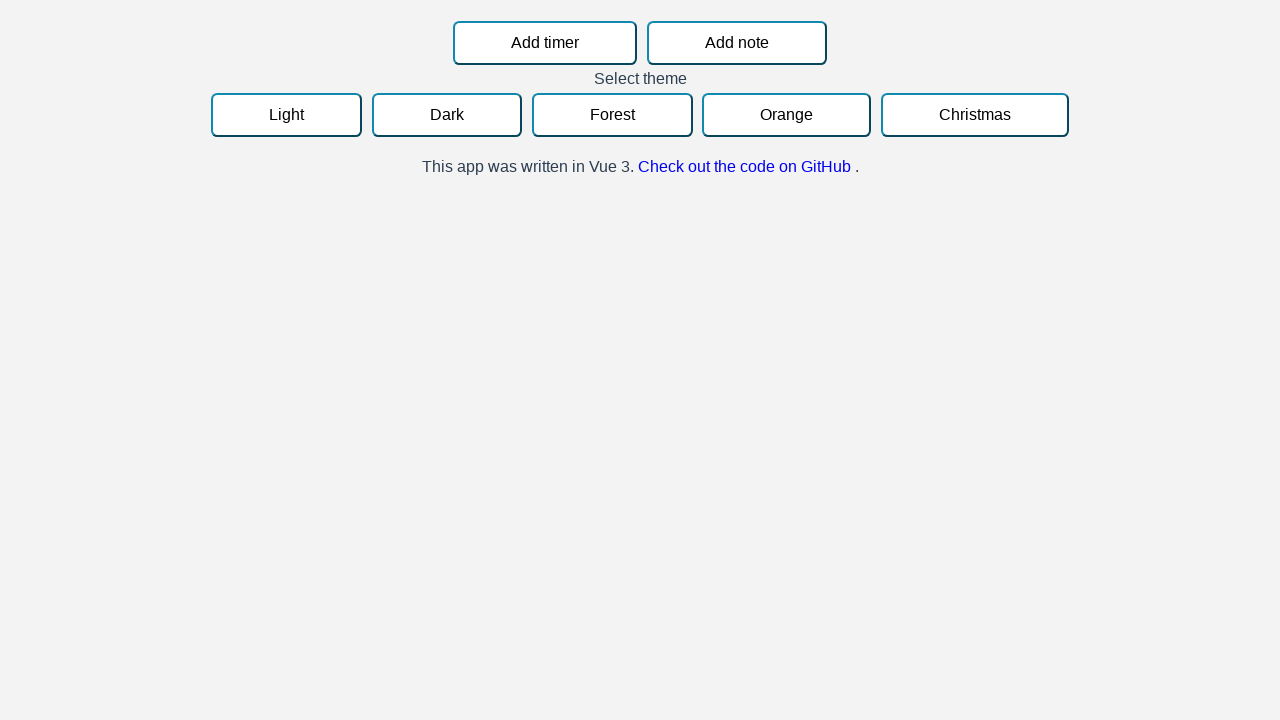

Clicked 'Add timer' button to add a new timer at (545, 43) on button:has-text("Add timer")
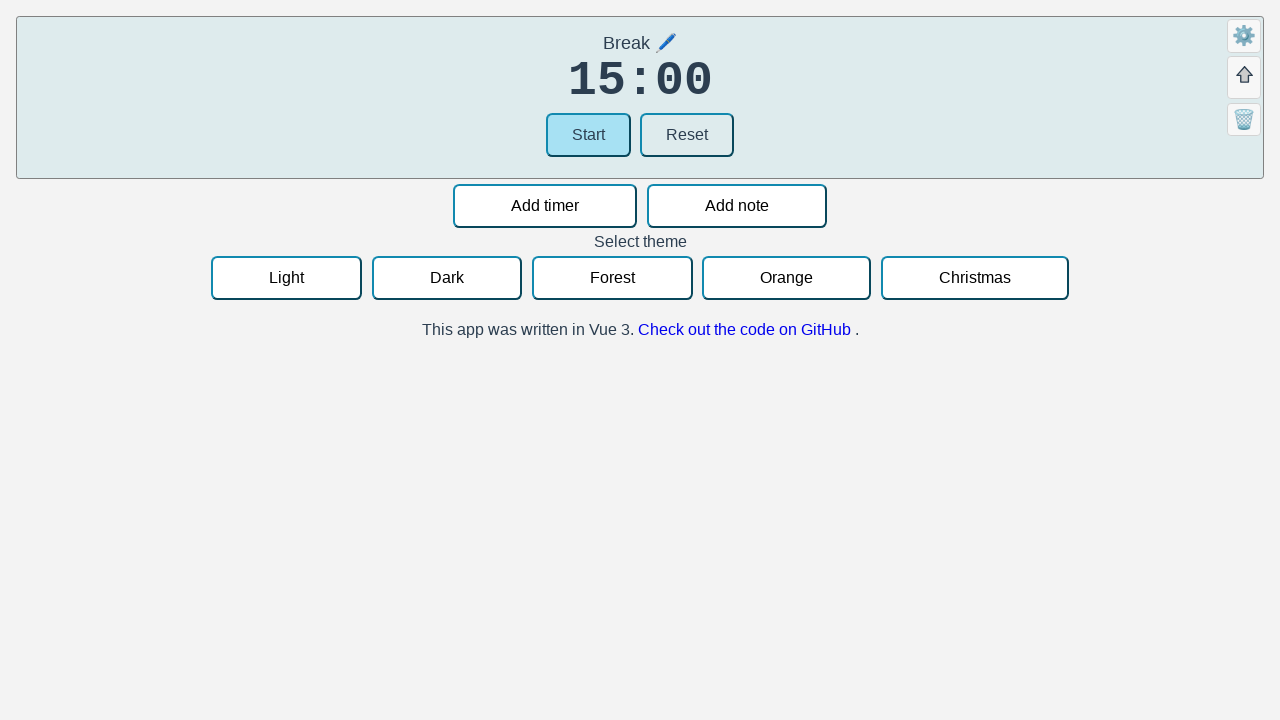

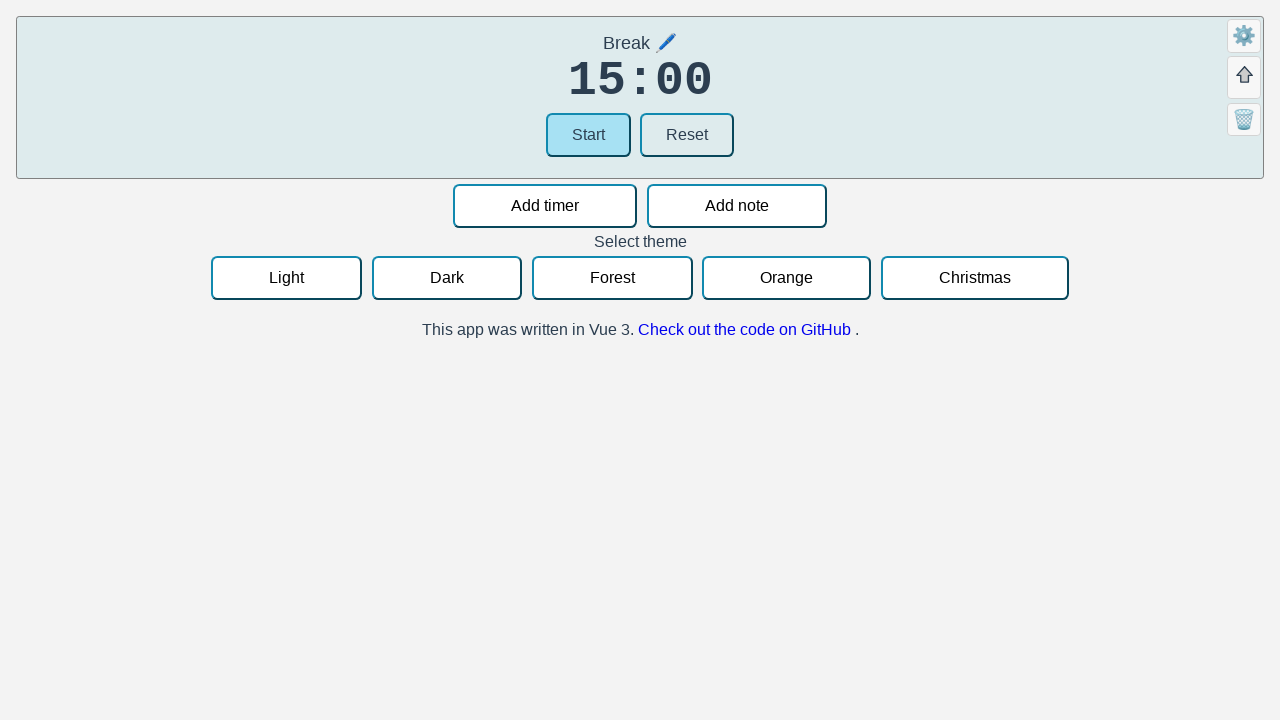